Tests clicking a button with the btn-primary class on the UI Testing Playground class attribute page

Starting URL: http://uitestingplayground.com/classattr

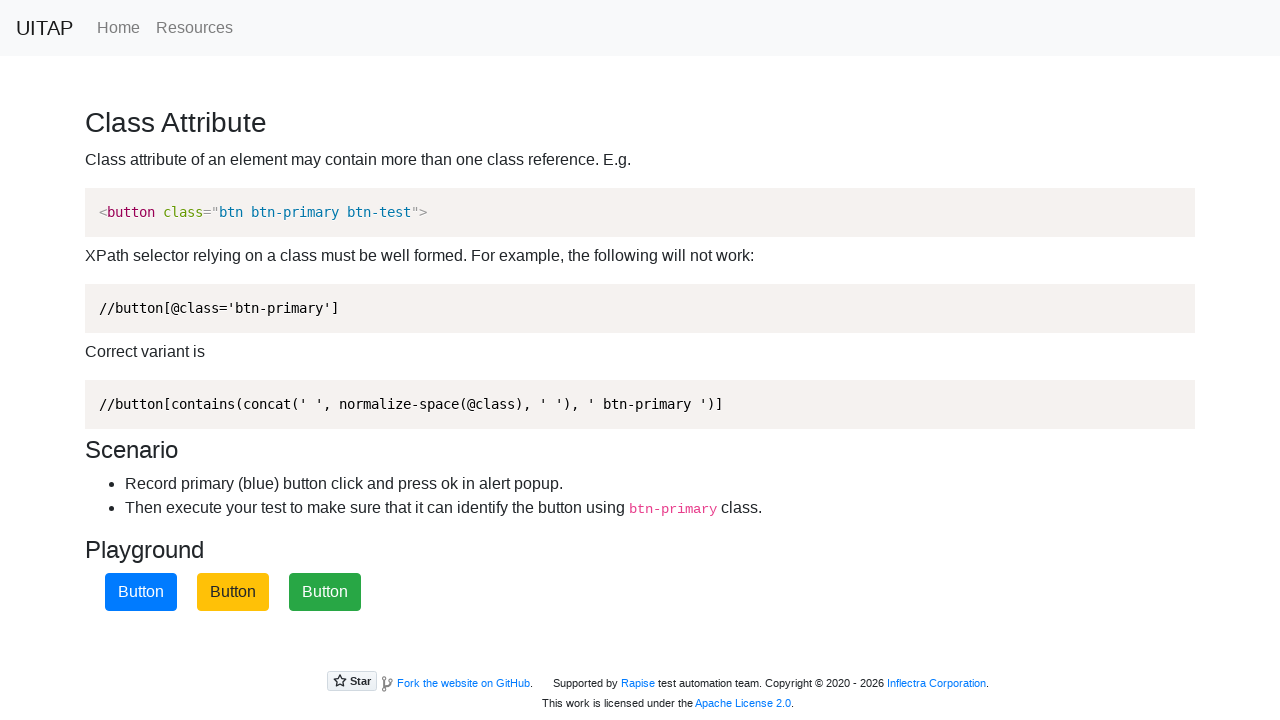

Navigated to UI Testing Playground class attribute page
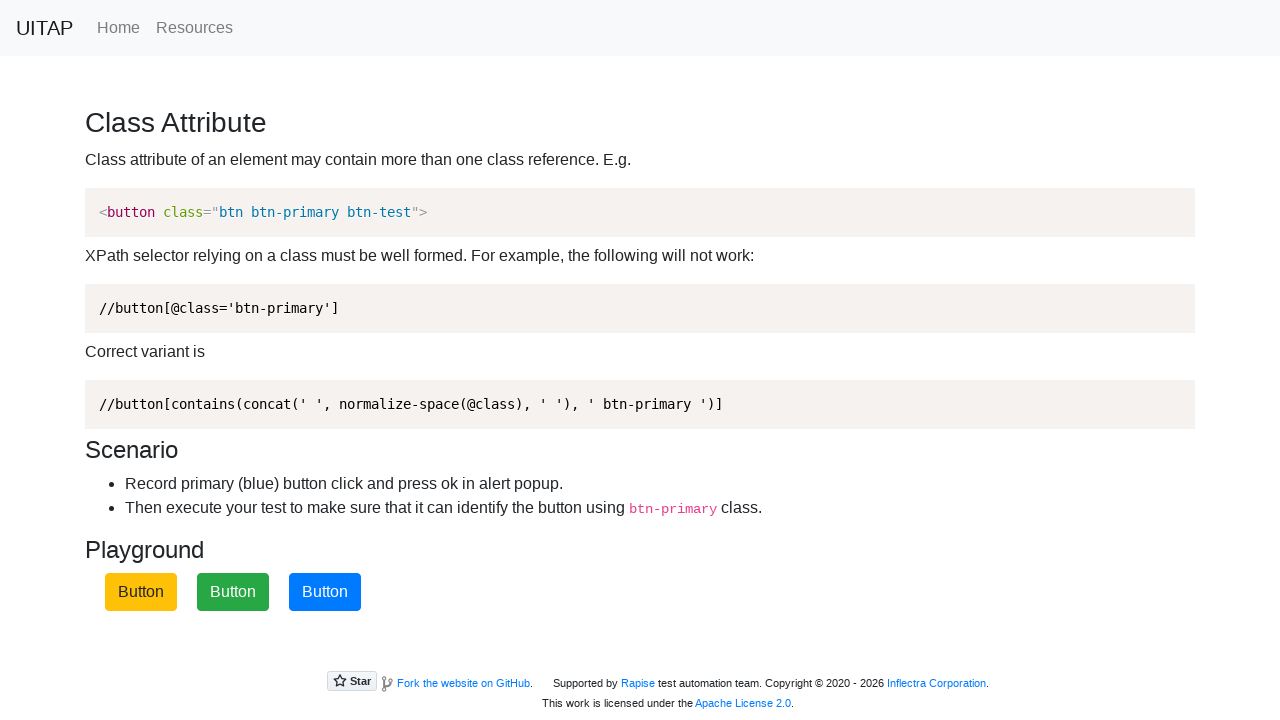

Clicked button with btn-primary class at (325, 592) on button.btn-primary
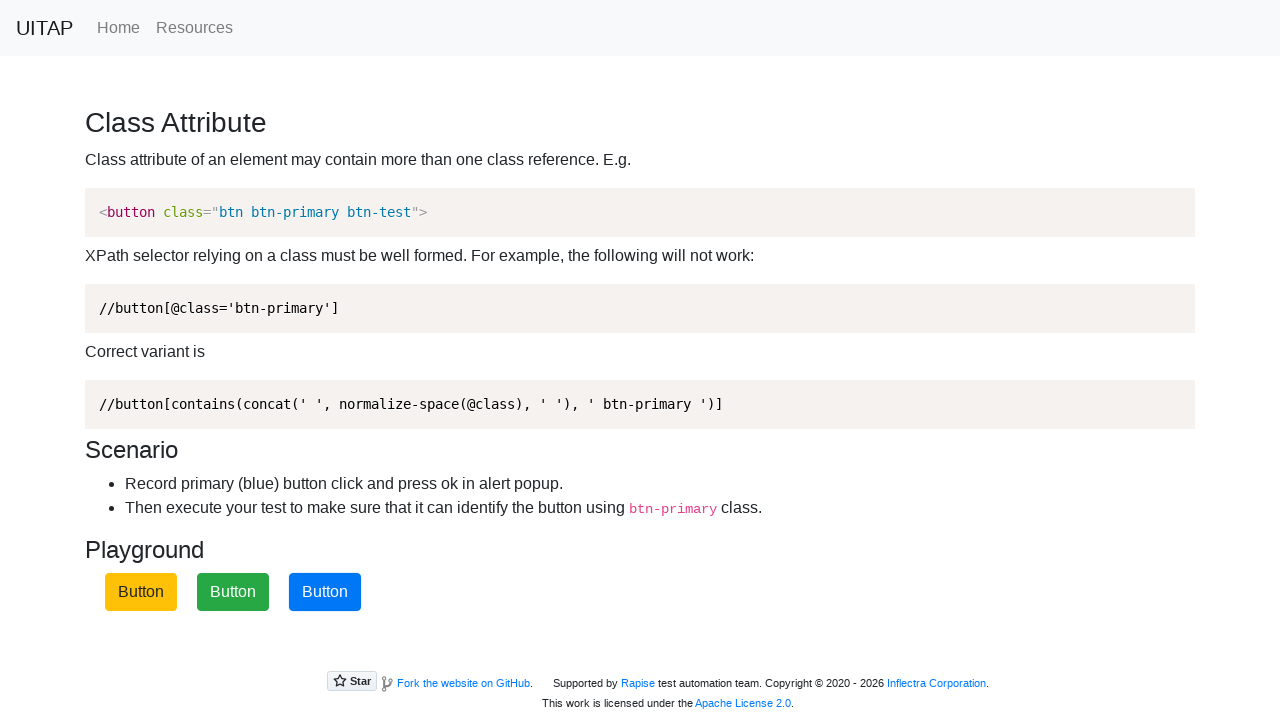

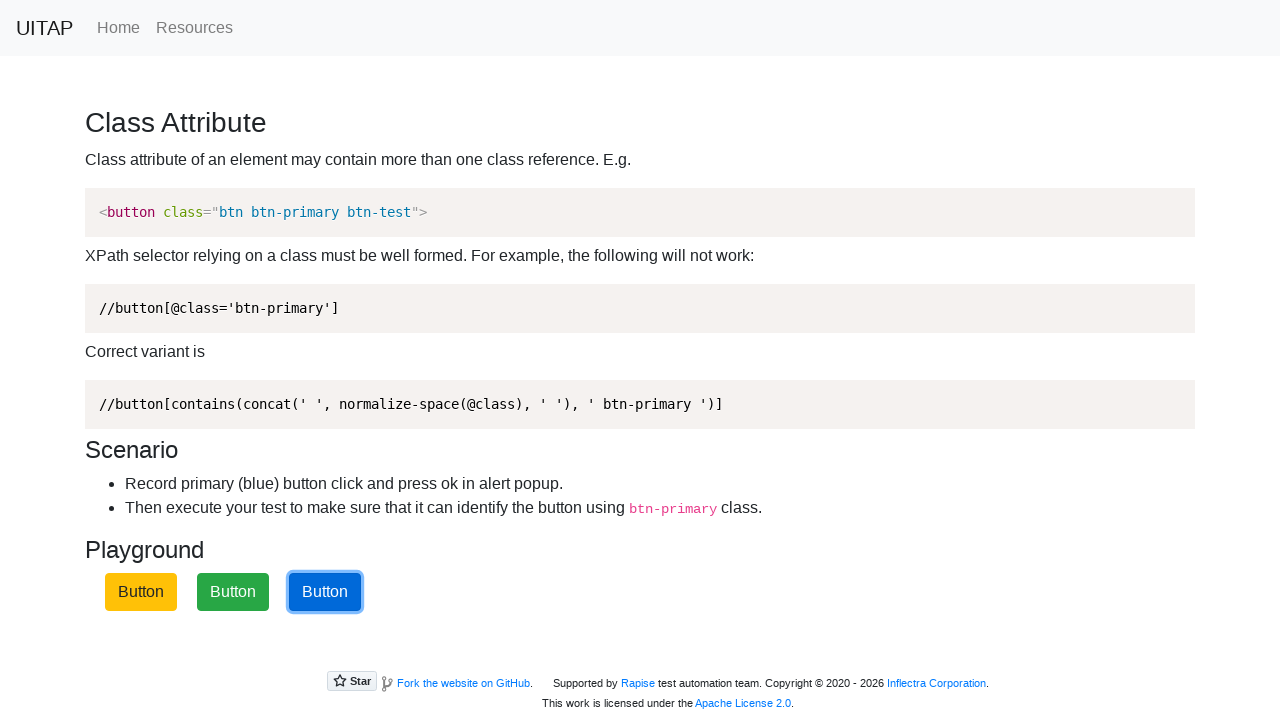